Tests adding a product to cart from the recommended items section at the bottom of the page, then verifies the cart page displays the added product.

Starting URL: https://automationexercise.com

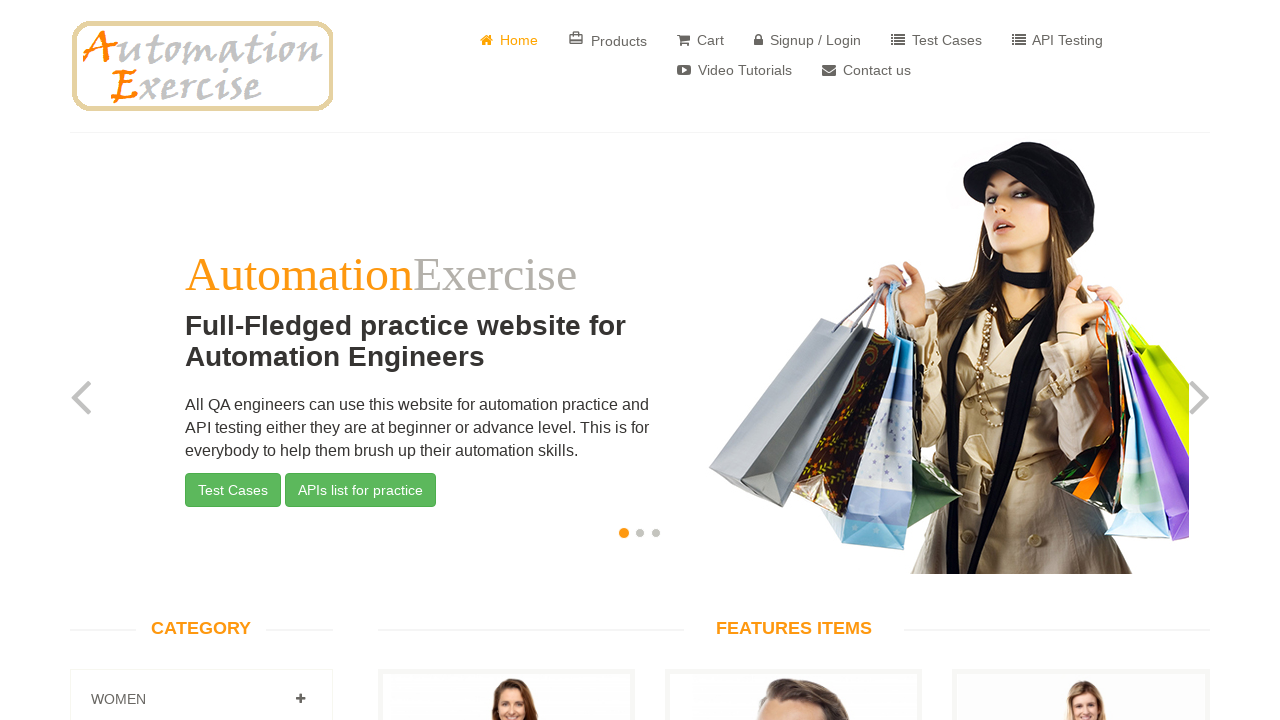

Scrolled to bottom of page to view recommended items section
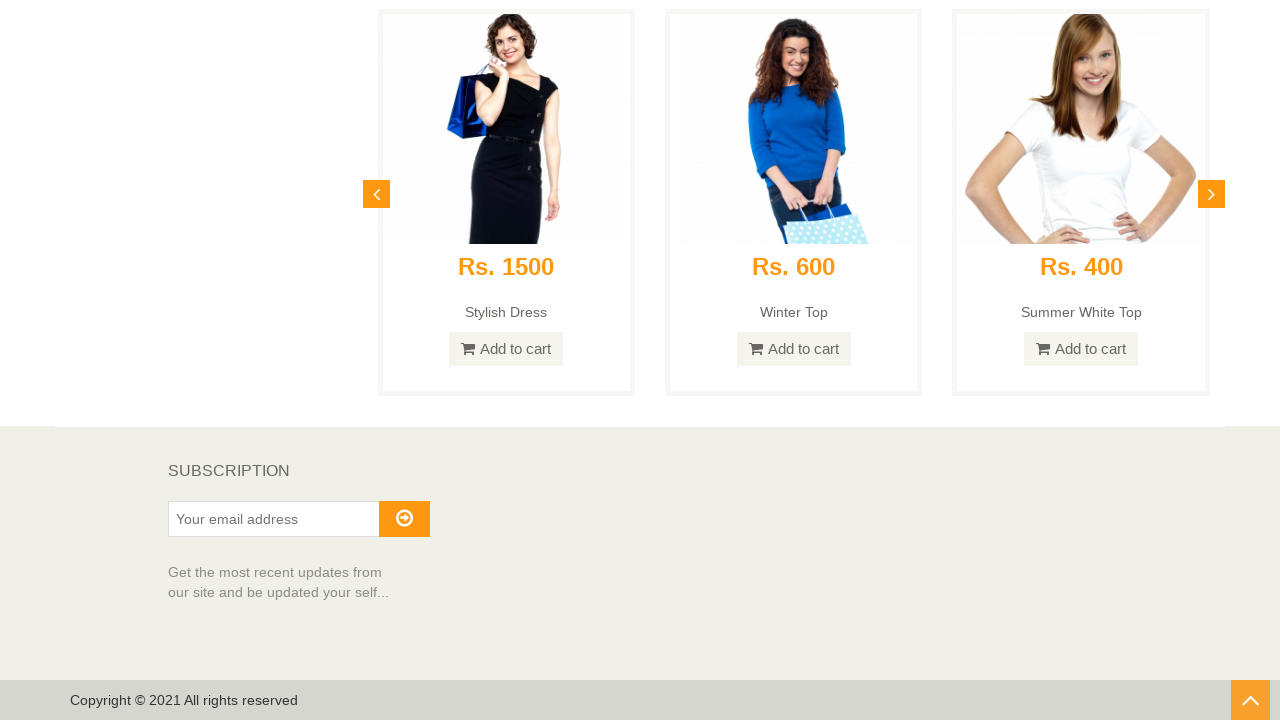

Recommended items section became visible
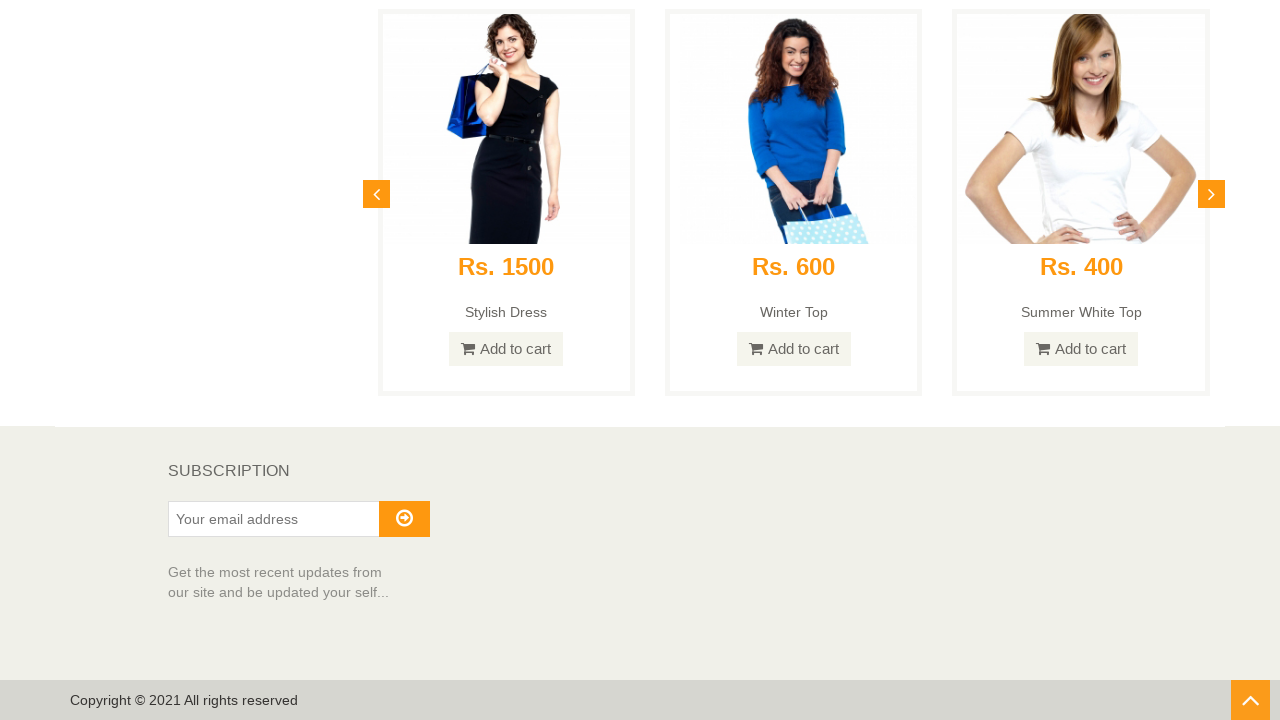

Clicked 'Add To Cart' button on first recommended product at (506, 349) on #recommended-item-carousel .item.active .add-to-cart
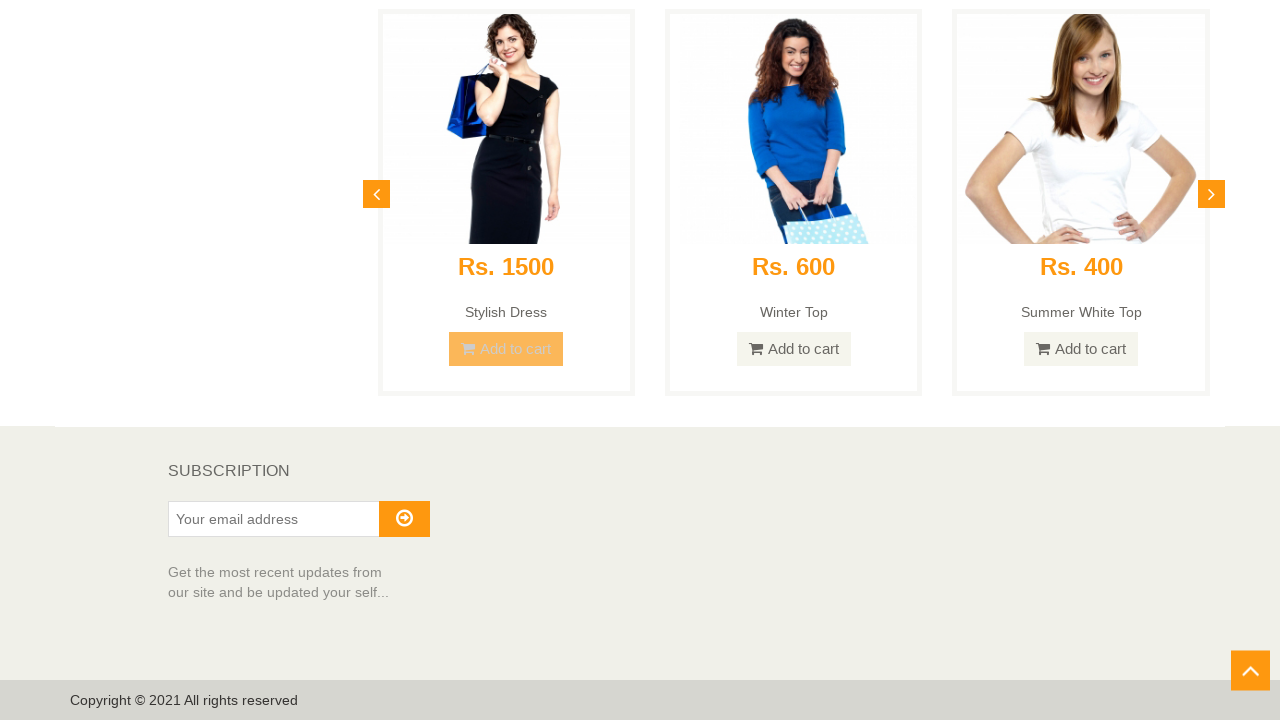

Cart modal appeared after adding product to cart
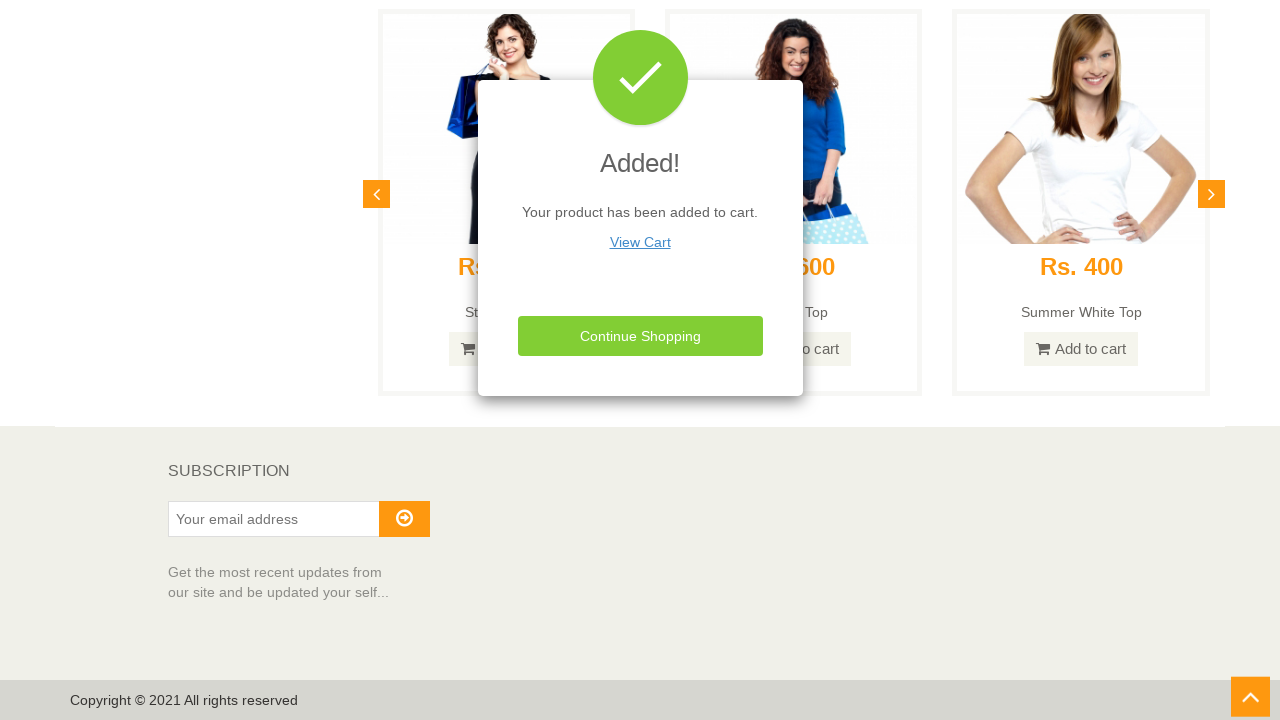

Clicked 'View Cart' button in cart modal at (640, 242) on #cartModal a:has-text('View Cart')
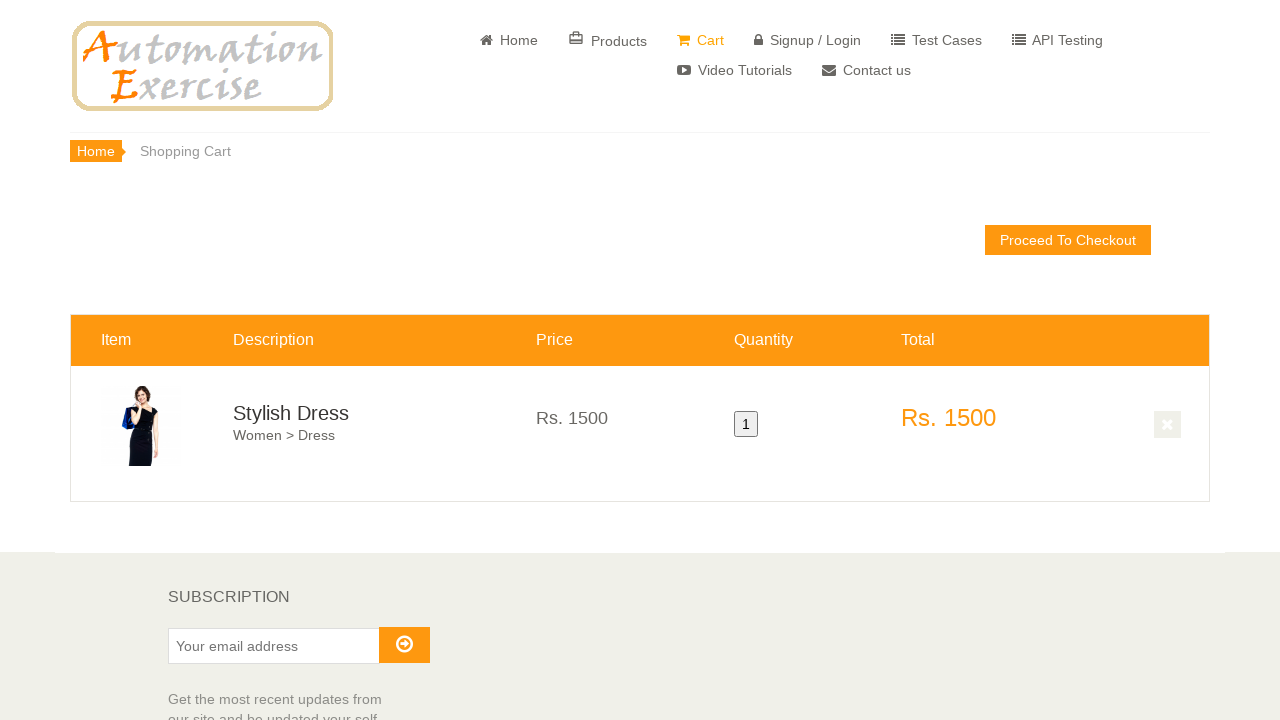

Cart page loaded and cart information table is visible
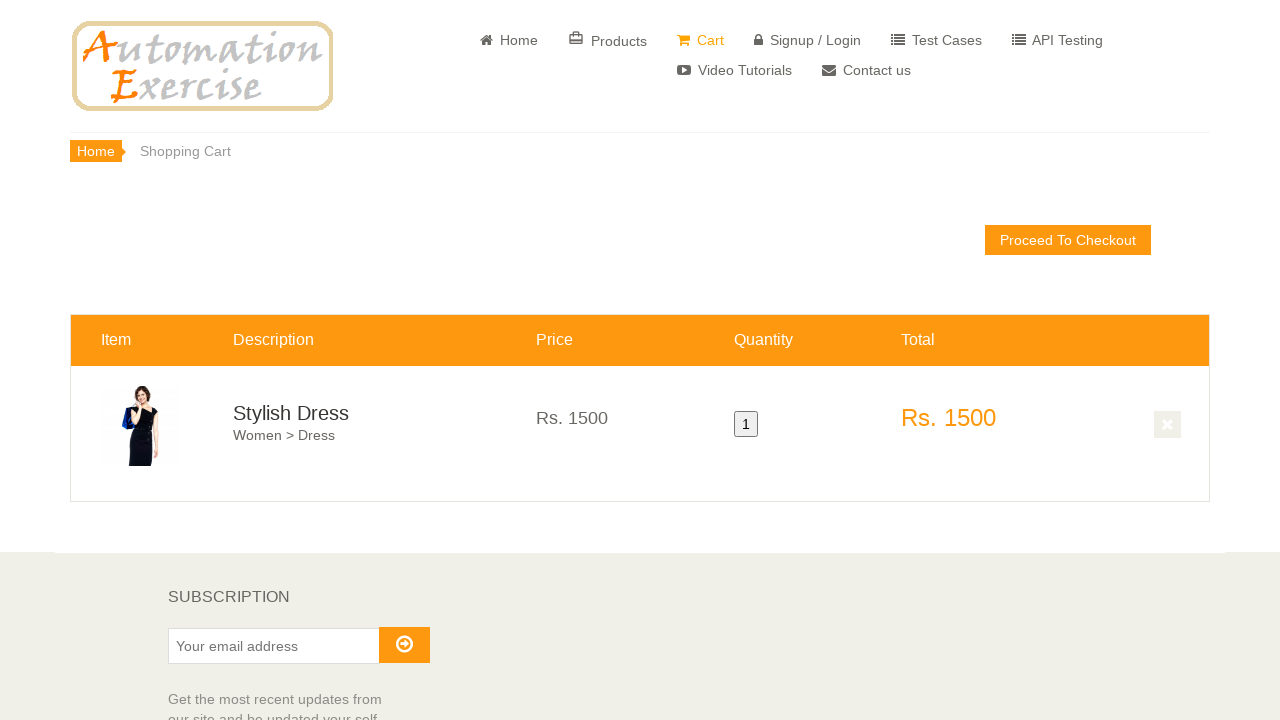

Product from recommendations is displayed in cart
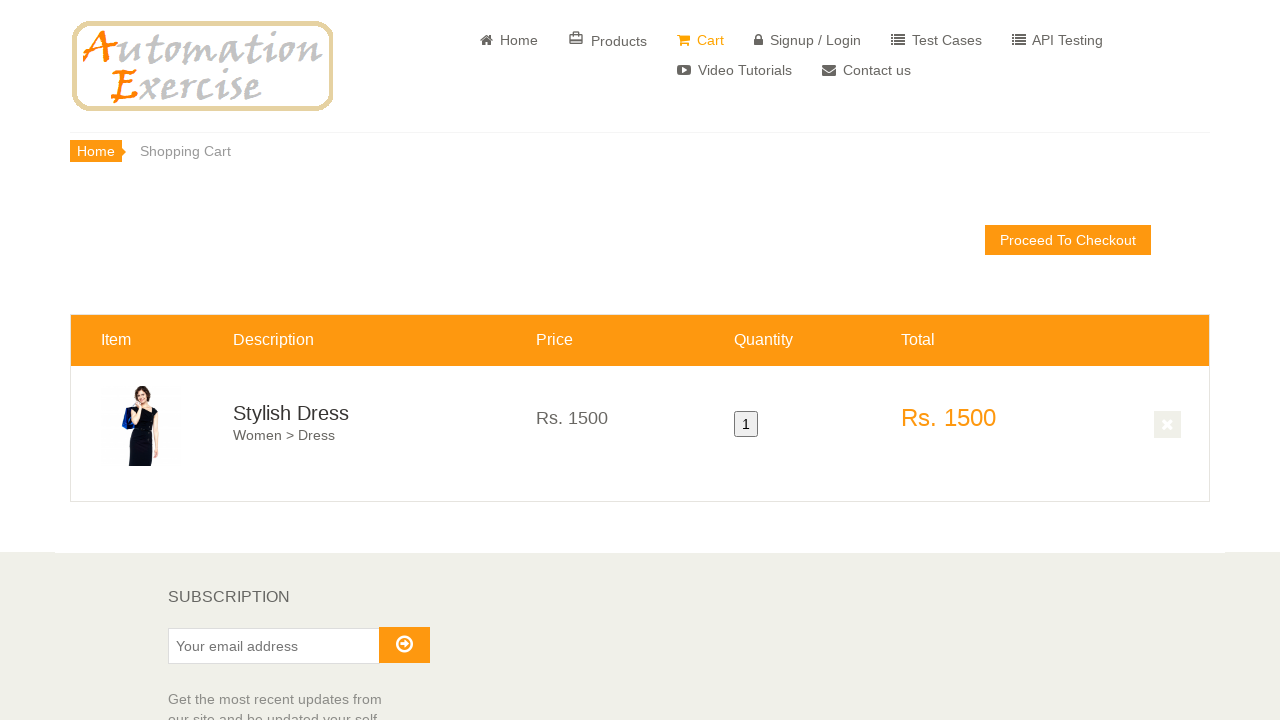

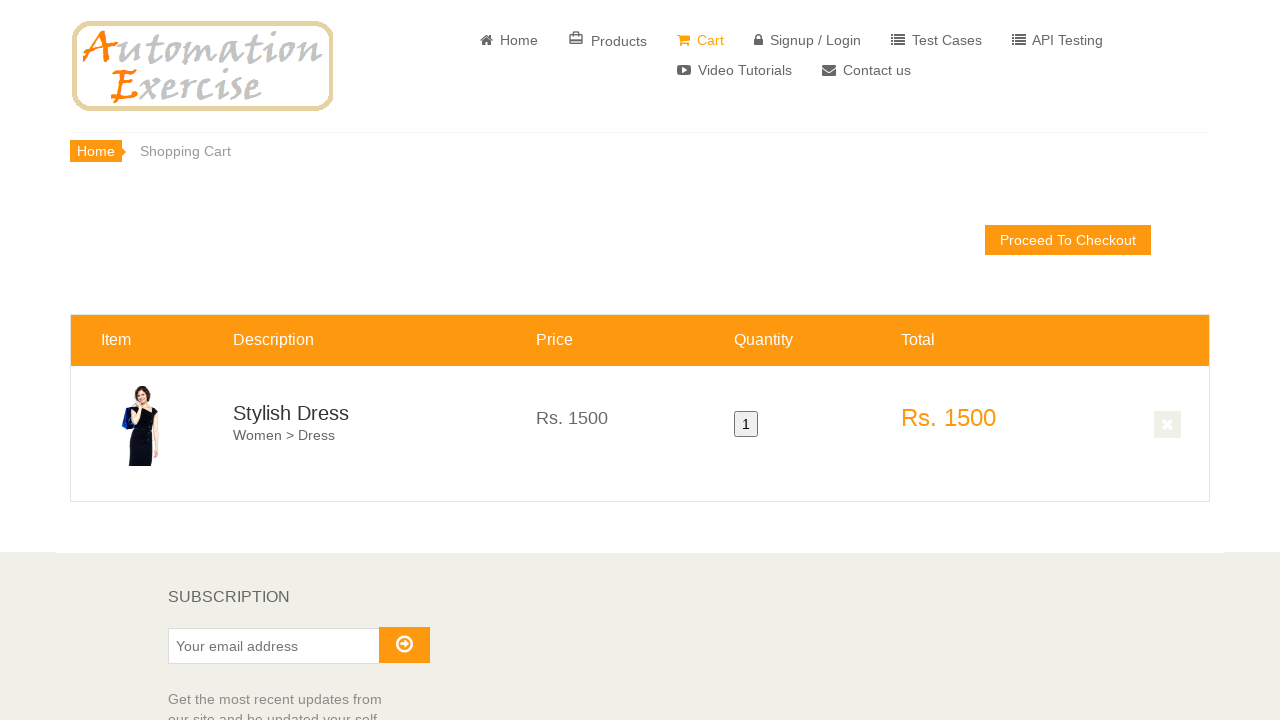